Tests a sum calculator form by entering two numbers, clicking to calculate the sum, and verifying the result

Starting URL: https://www.lambdatest.com/selenium-playground/simple-form-demo

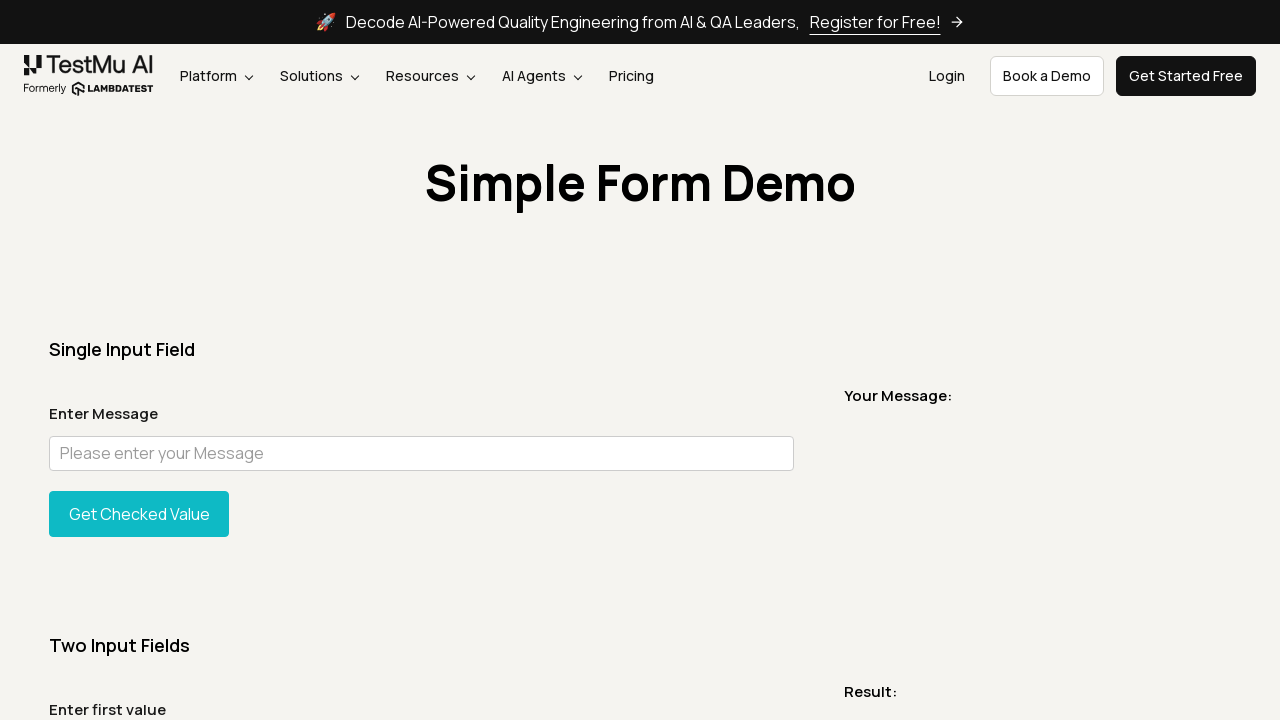

Filled first number input with 125 on #sum1
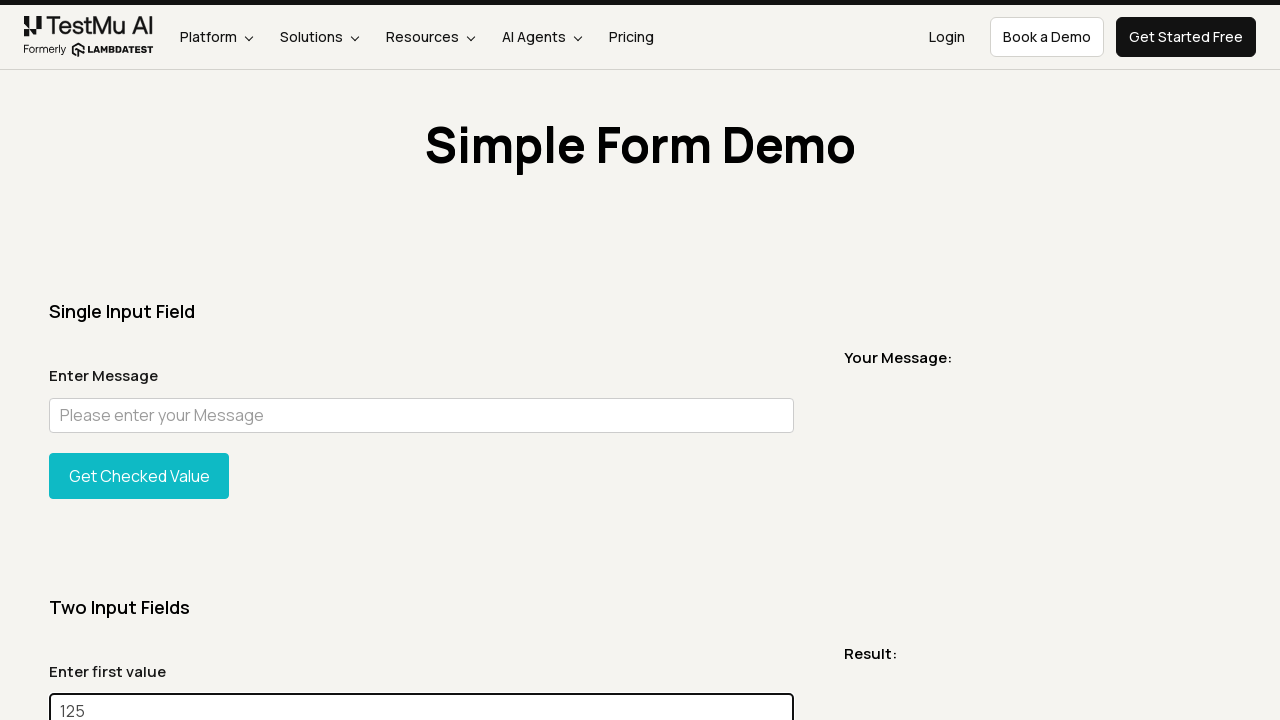

Filled second number input with 549 on #sum2
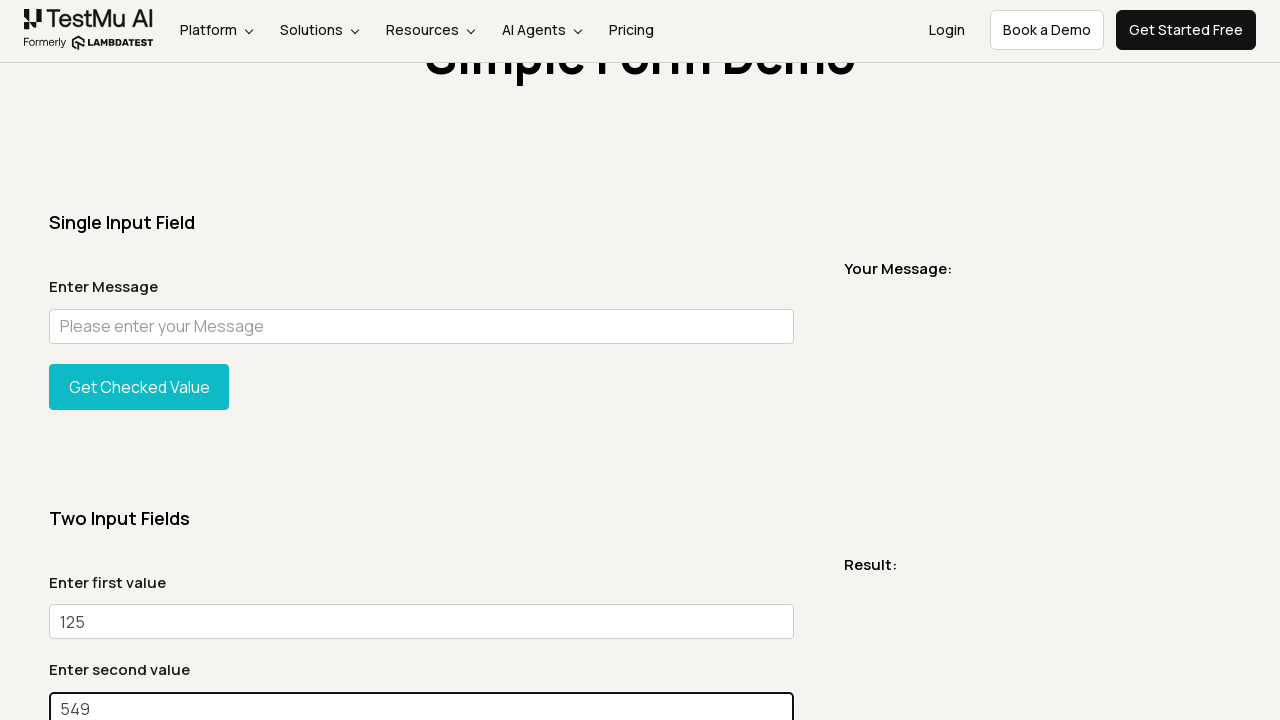

Clicked 'Get Sum' button to calculate the sum at (139, 360) on internal:role=button[name="Get Sum"i]
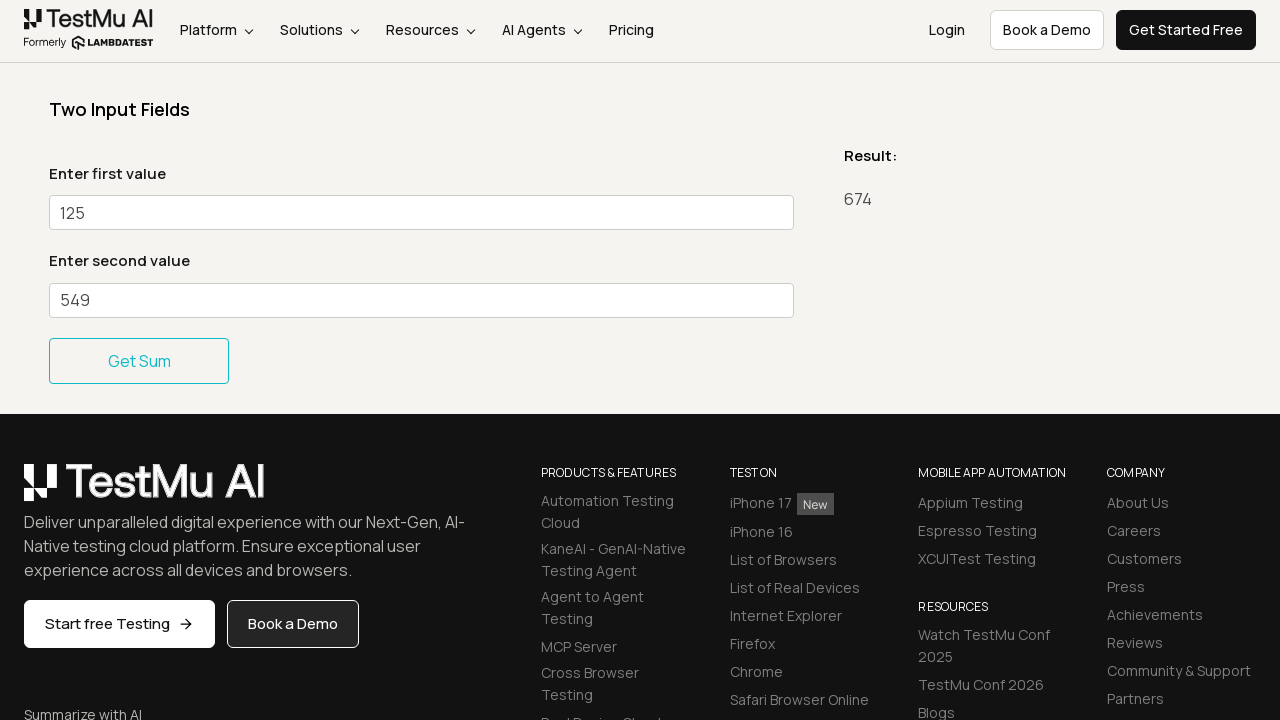

Sum result message appeared on page
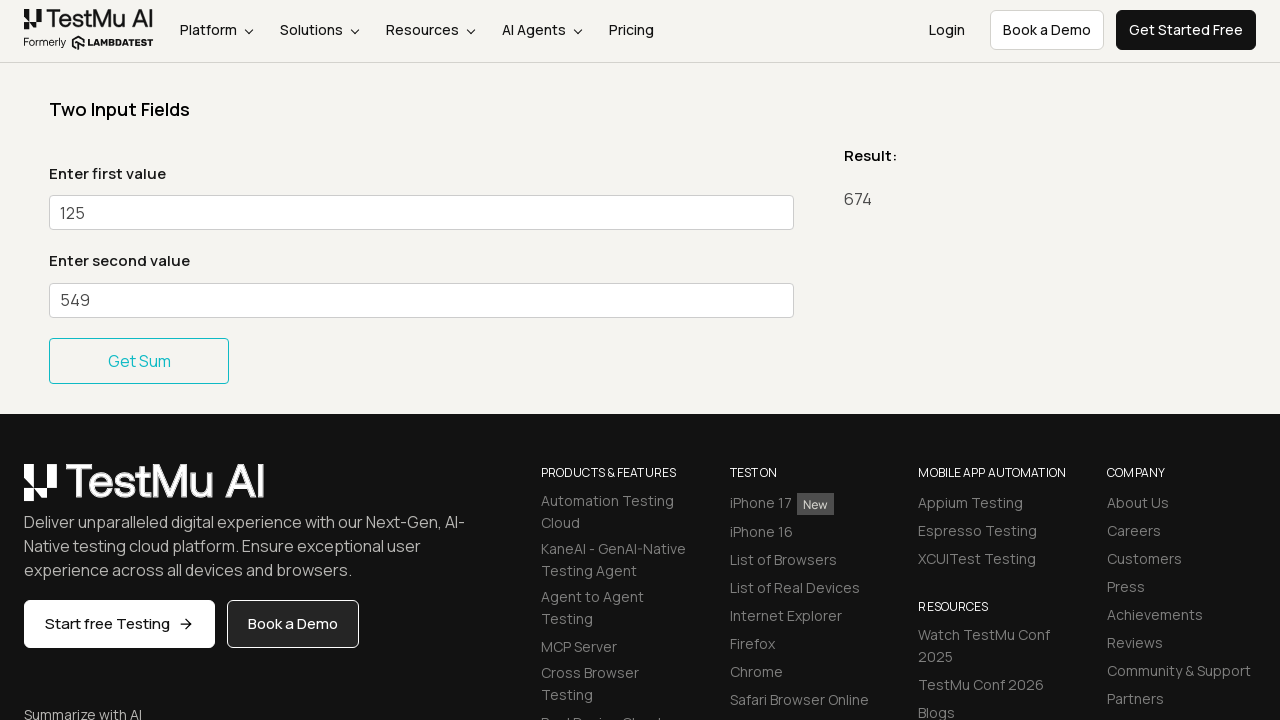

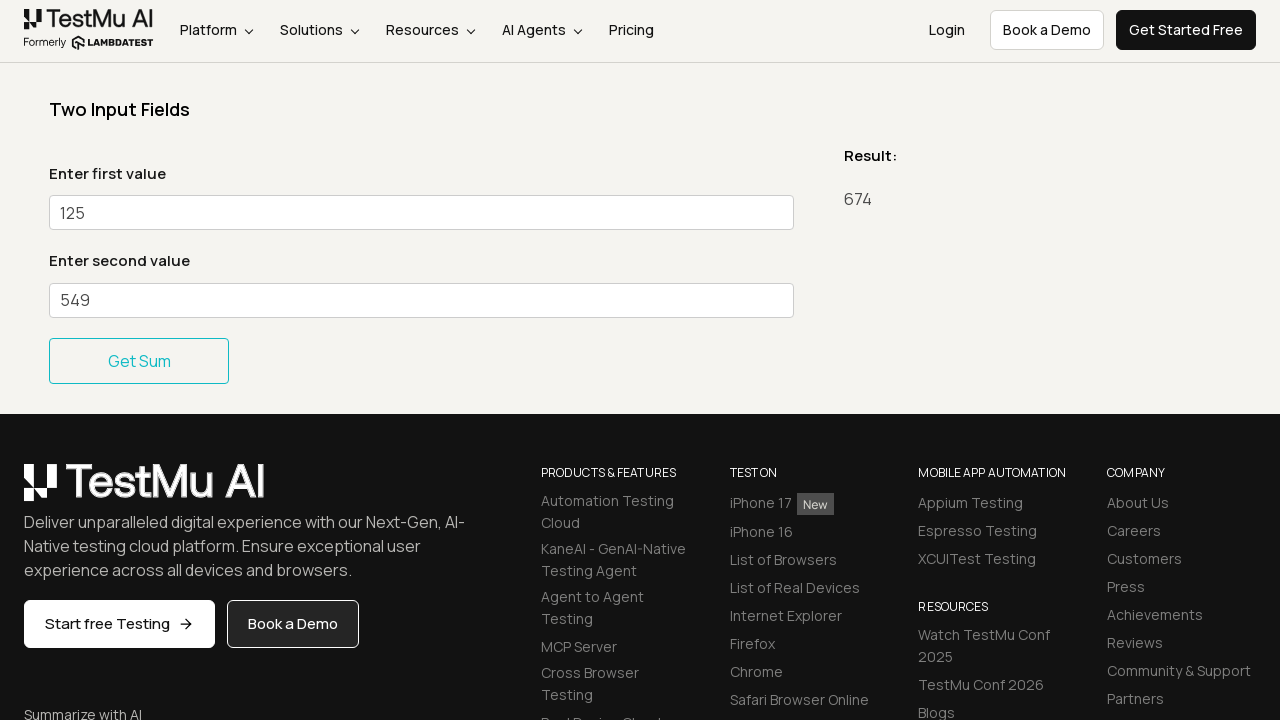